Tests menu navigation by hovering through nested menu items to reach a specific submenu

Starting URL: https://demoqa.com/menu#

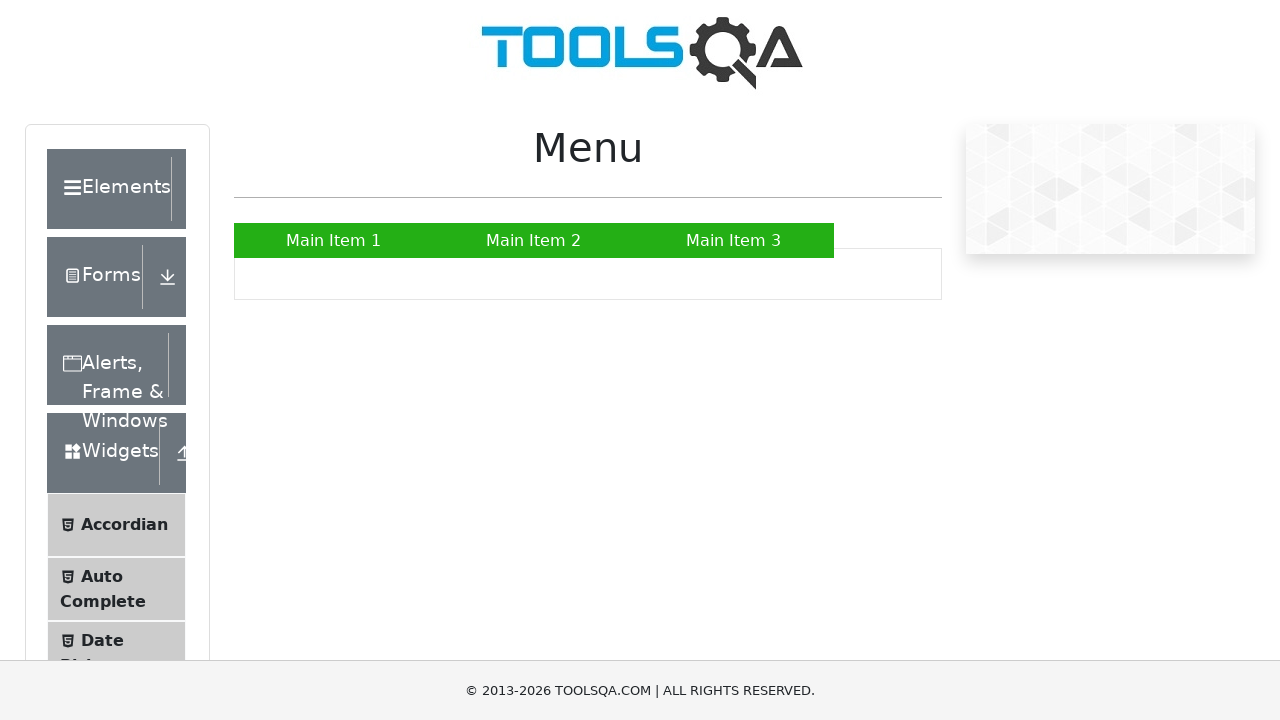

Hovered over main menu item (li[2]) at (534, 240) on xpath=//*[@id="nav"]/li[2]/a
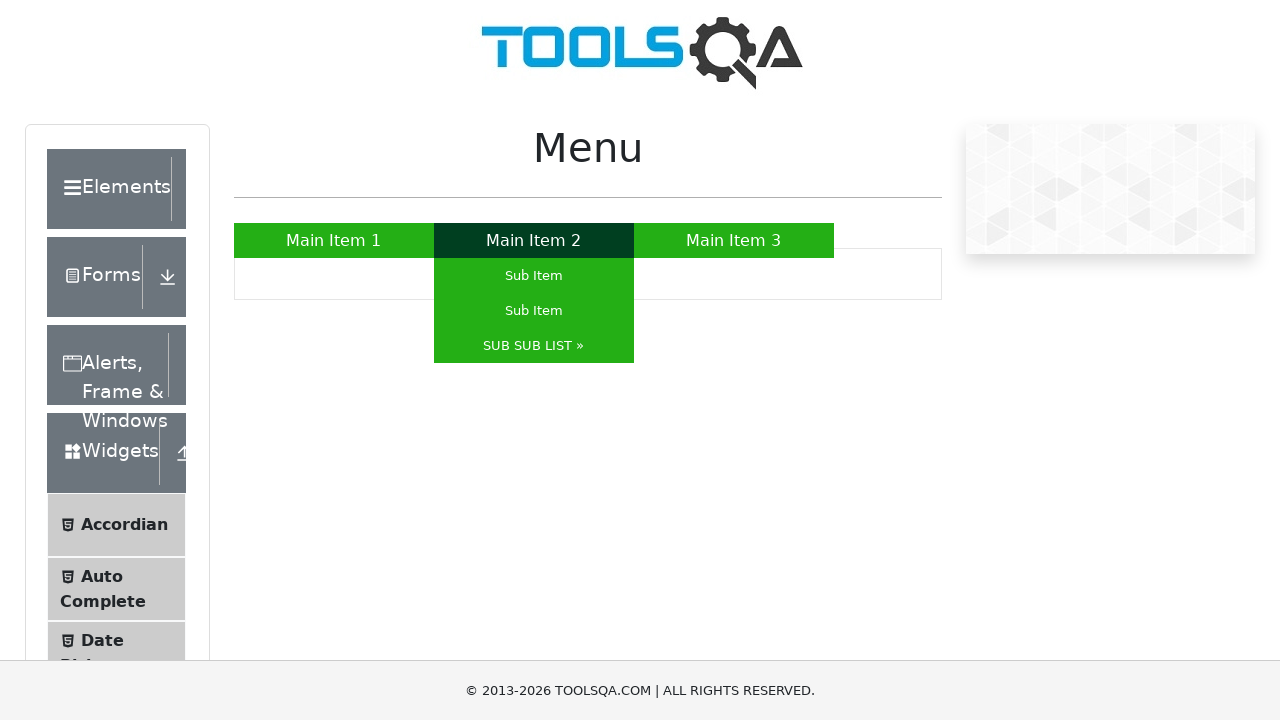

Hovered over submenu item (li[3] in main menu's submenu) at (534, 346) on xpath=//*[@id="nav"]/li[2]/ul/li[3]/a
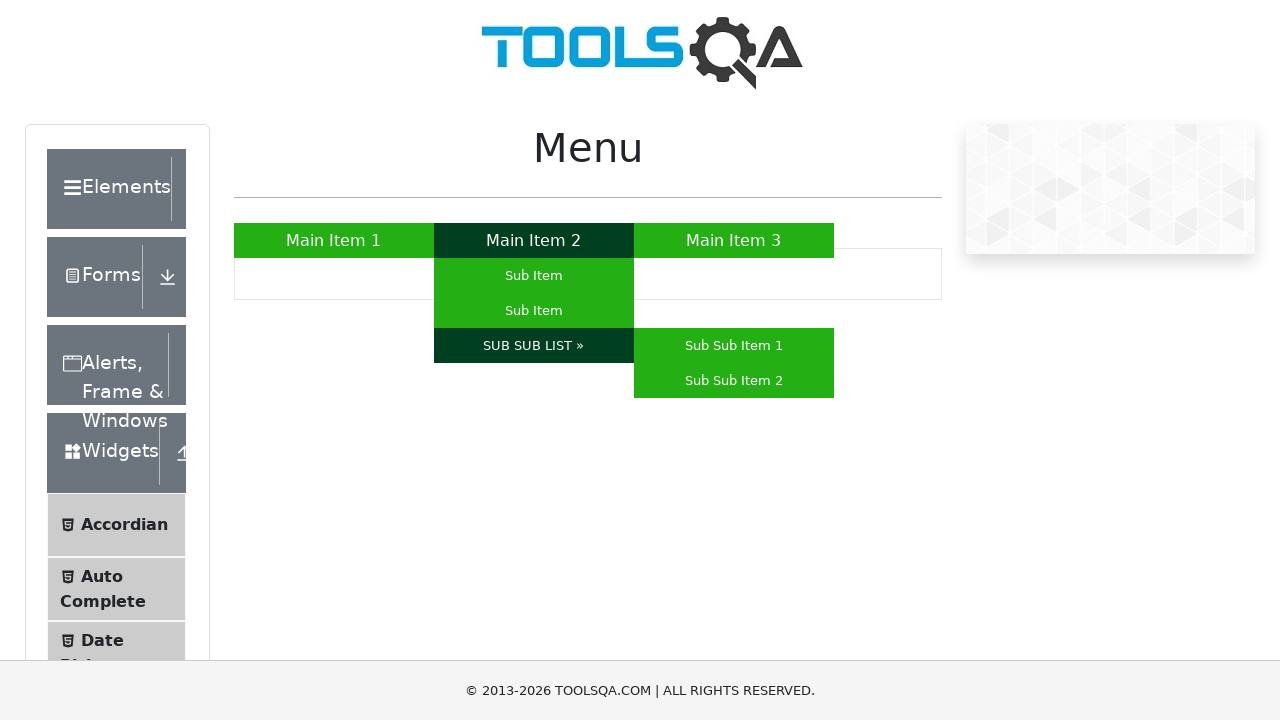

Hovered over nested submenu item (li[2] in the third submenu) at (734, 380) on xpath=//*[@id="nav"]/li[2]/ul/li[3]/ul/li[2]/a
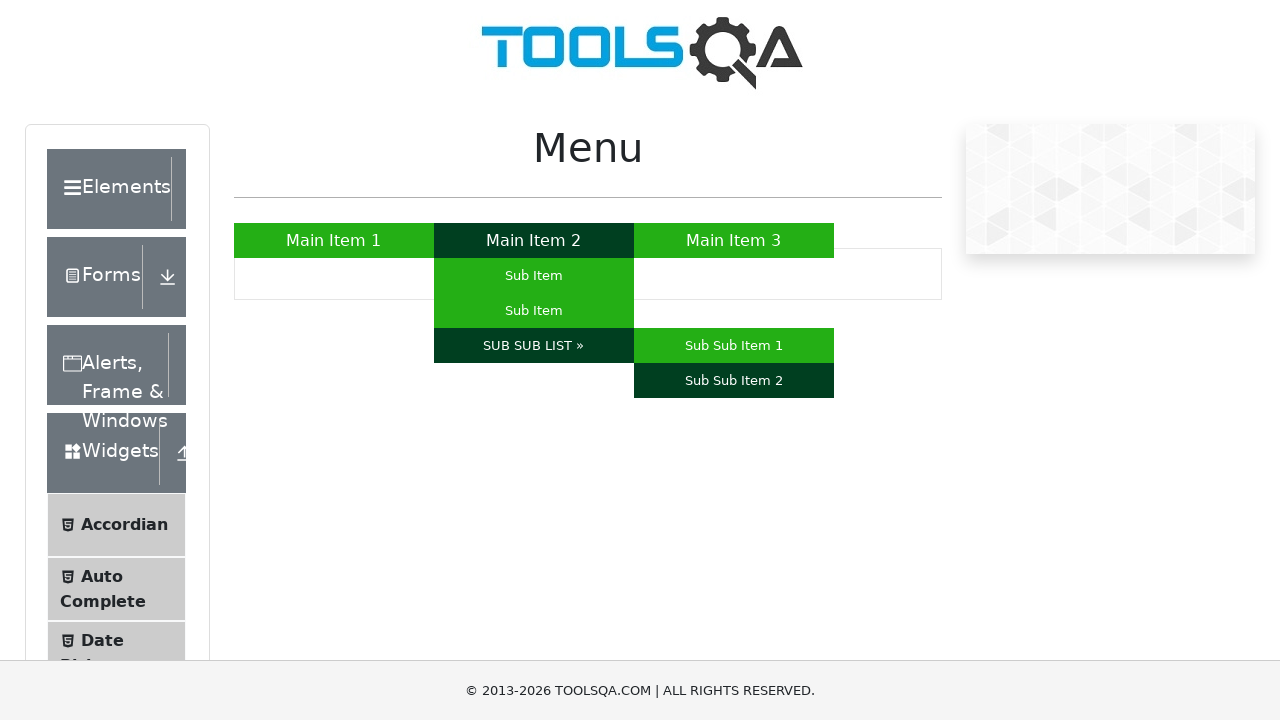

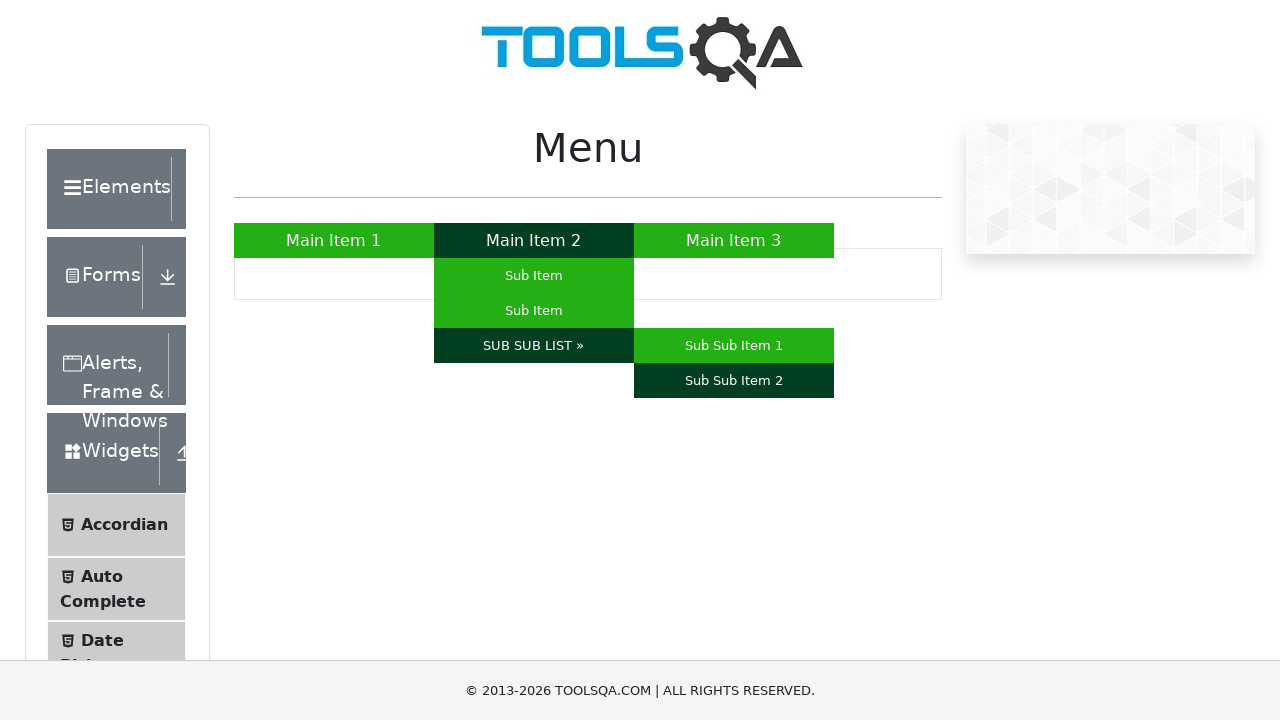